Tests the table filter functionality by clicking the "Table Filter" link, then clicking "Show All" to display all table rows.

Starting URL: https://www.lambdatest.com/selenium-playground/

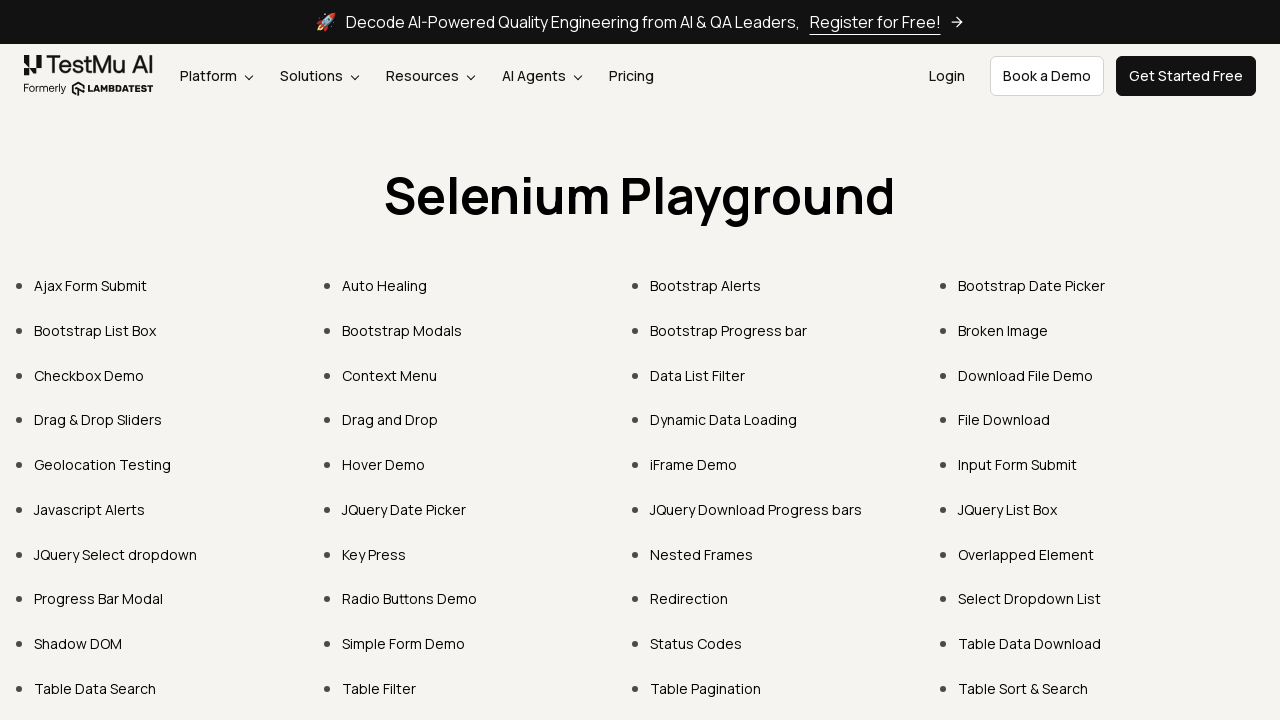

Clicked on Table Filter link at (379, 688) on text=Table Filter
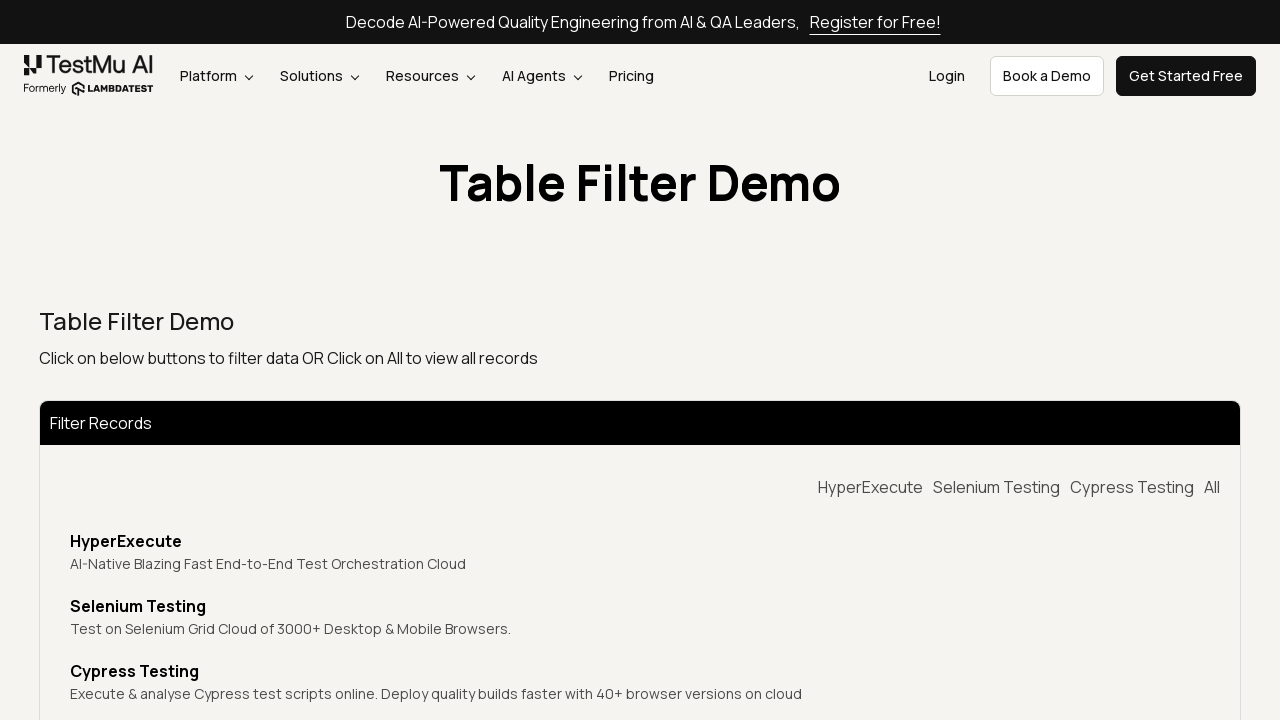

Table filter page loaded with Show All button visible
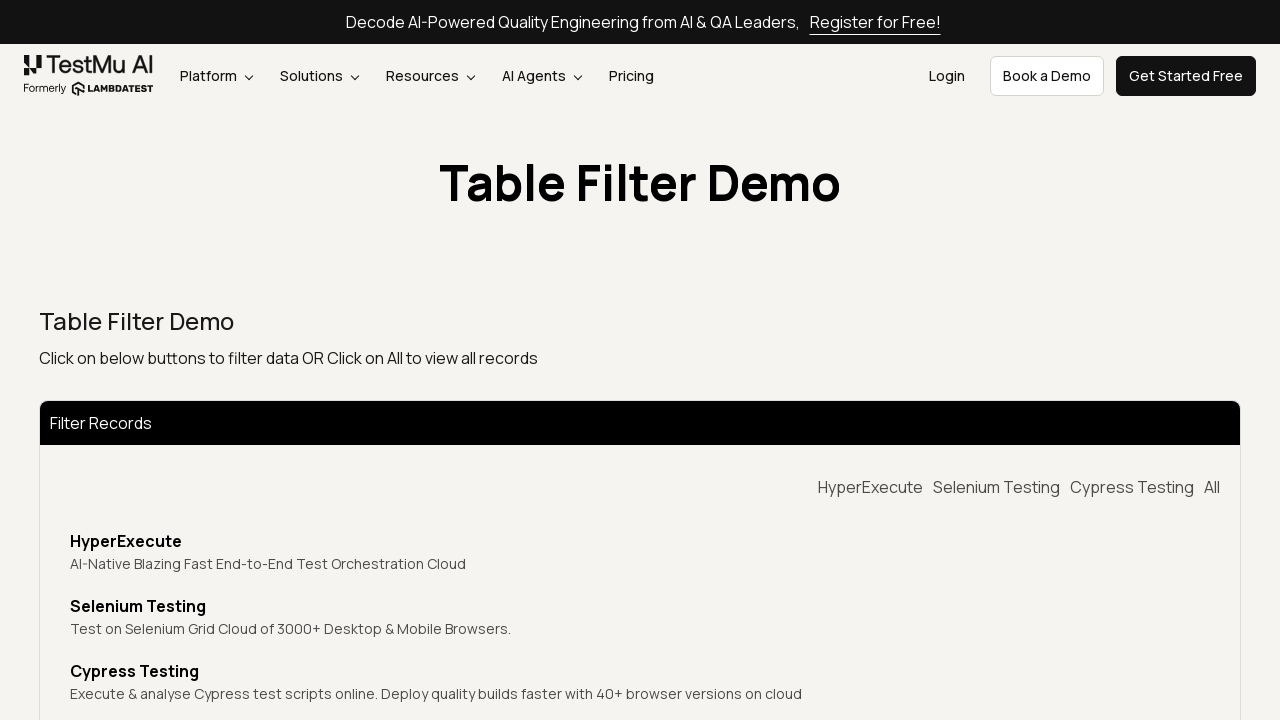

Clicked Show All button to display all table rows at (1212, 487) on button[data-target="all"]
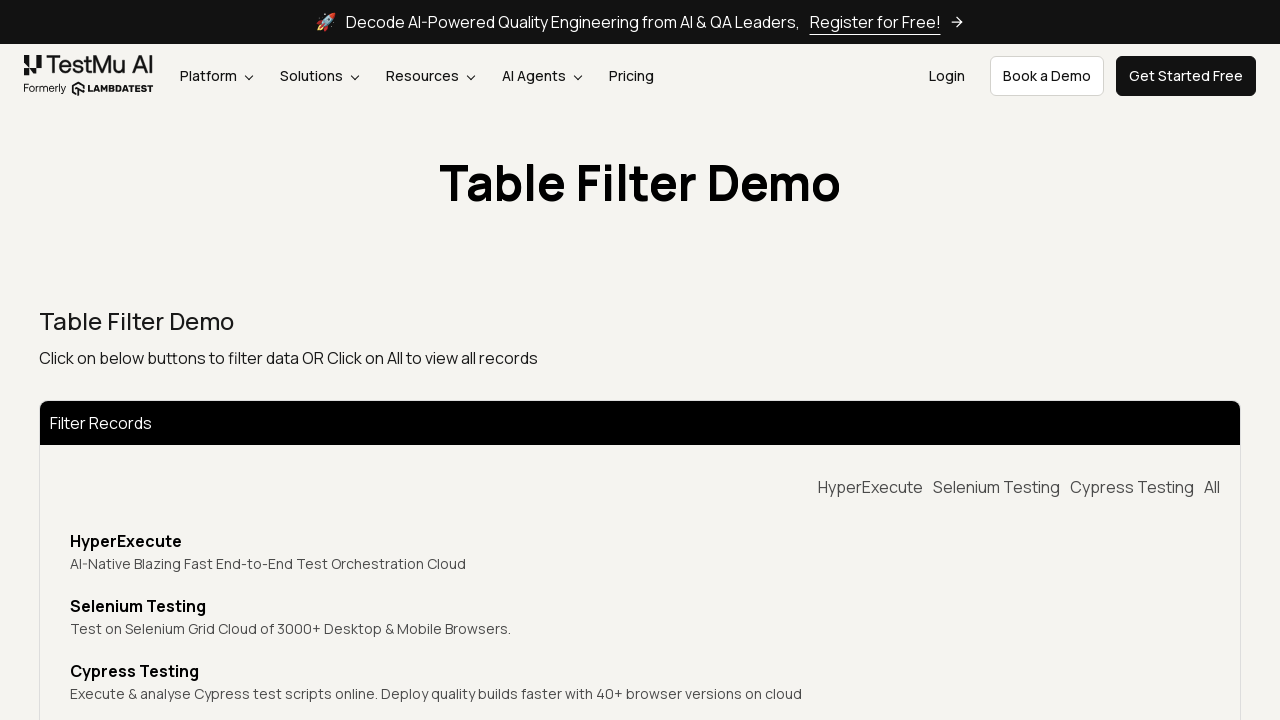

All table rows are now visible
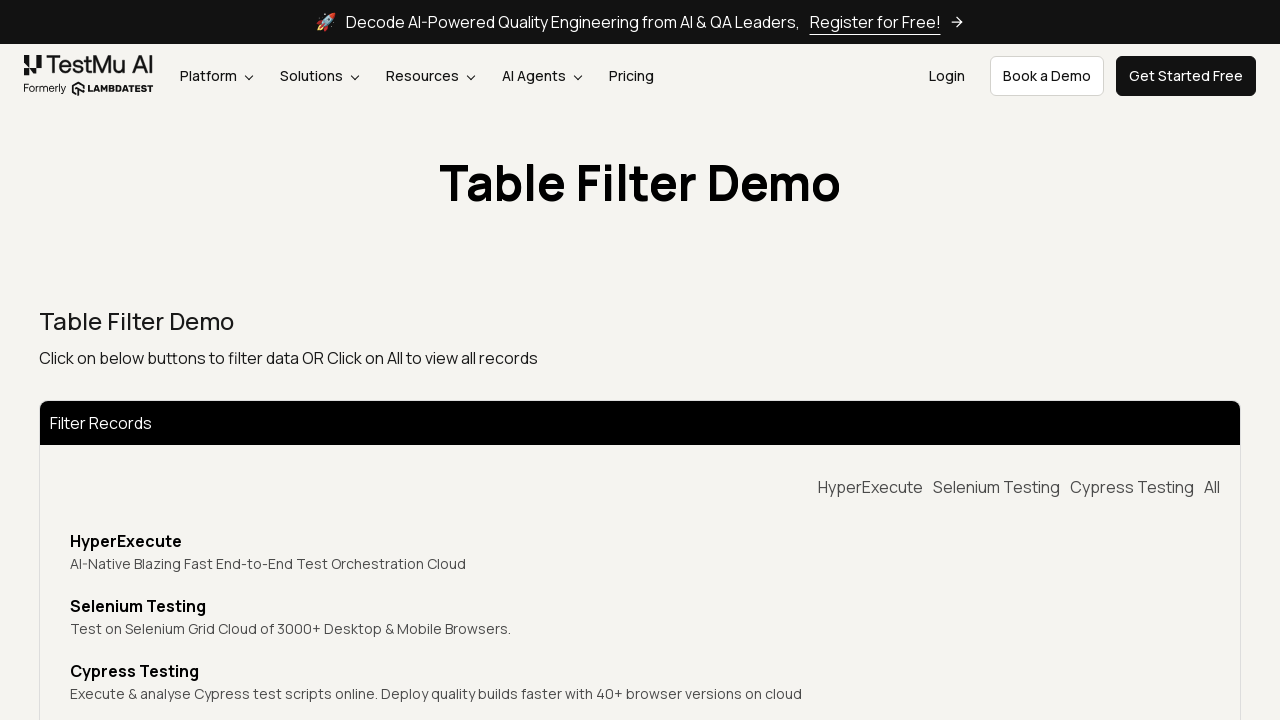

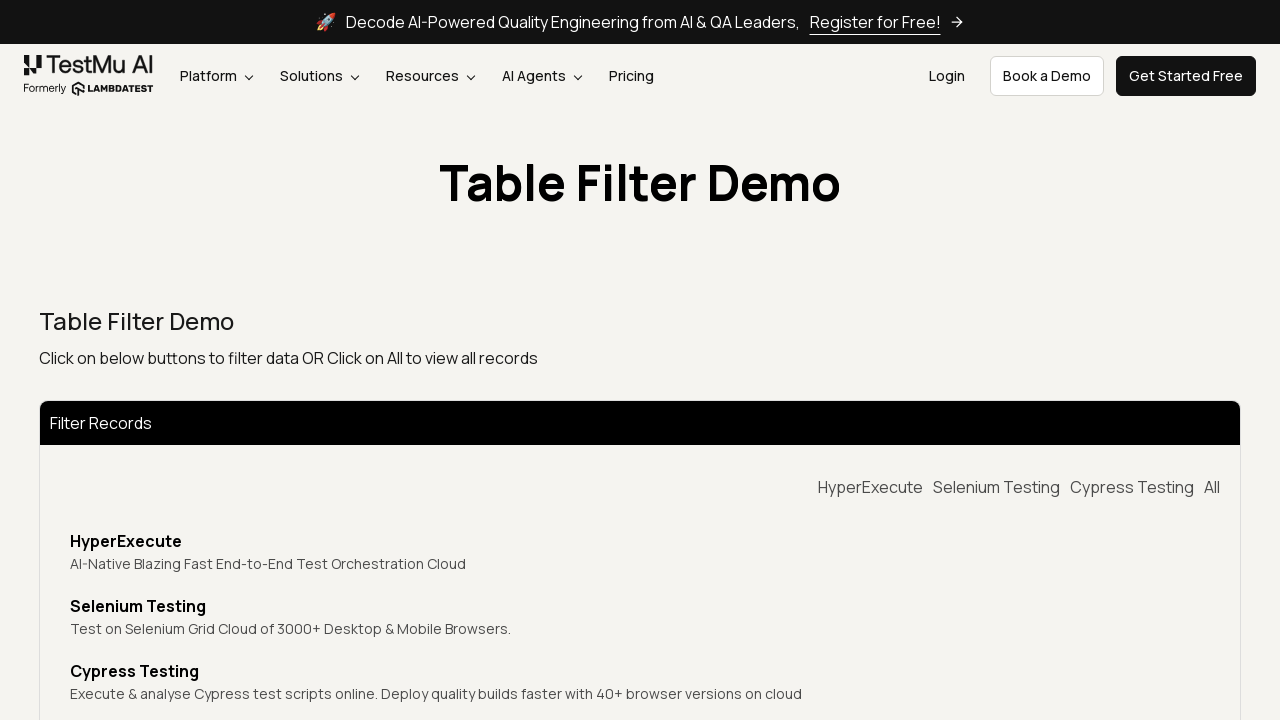